Tests page scrolling functionality by scrolling down, up, and to a specific element on a practice page

Starting URL: https://www.letskodeit.com/practice

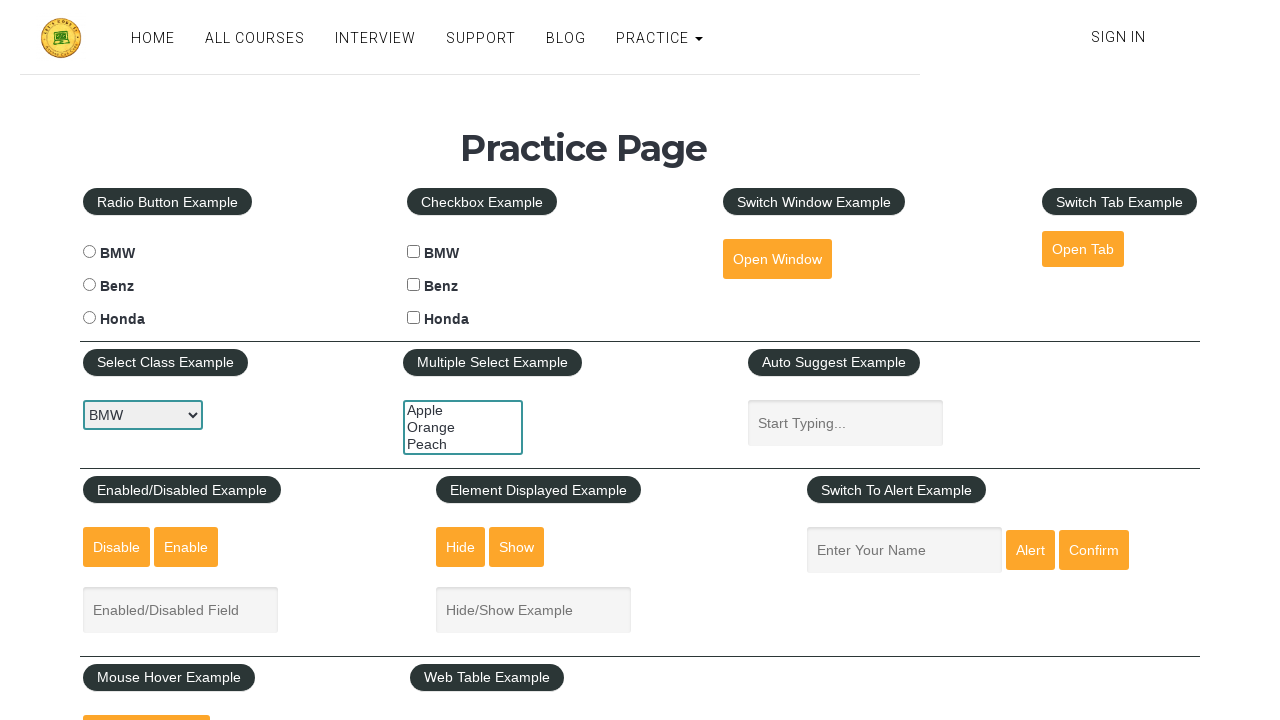

Scrolled down by 1000 pixels
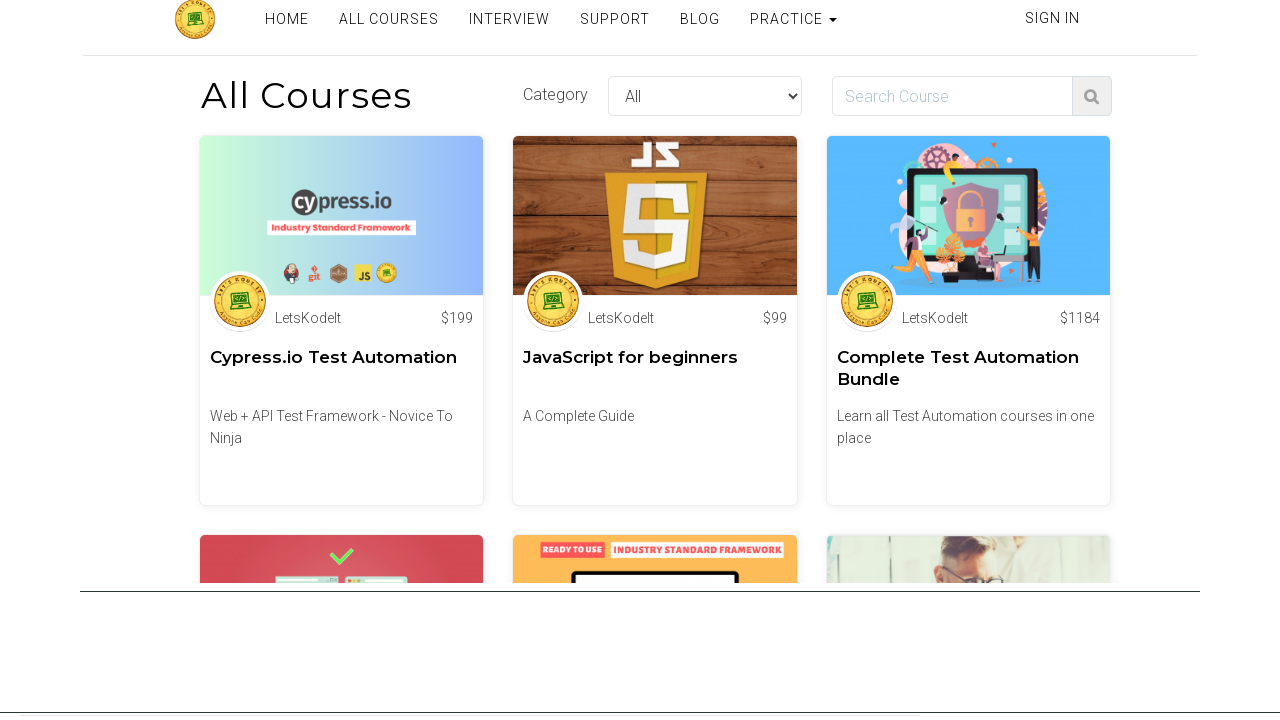

Scrolled up by 1000 pixels
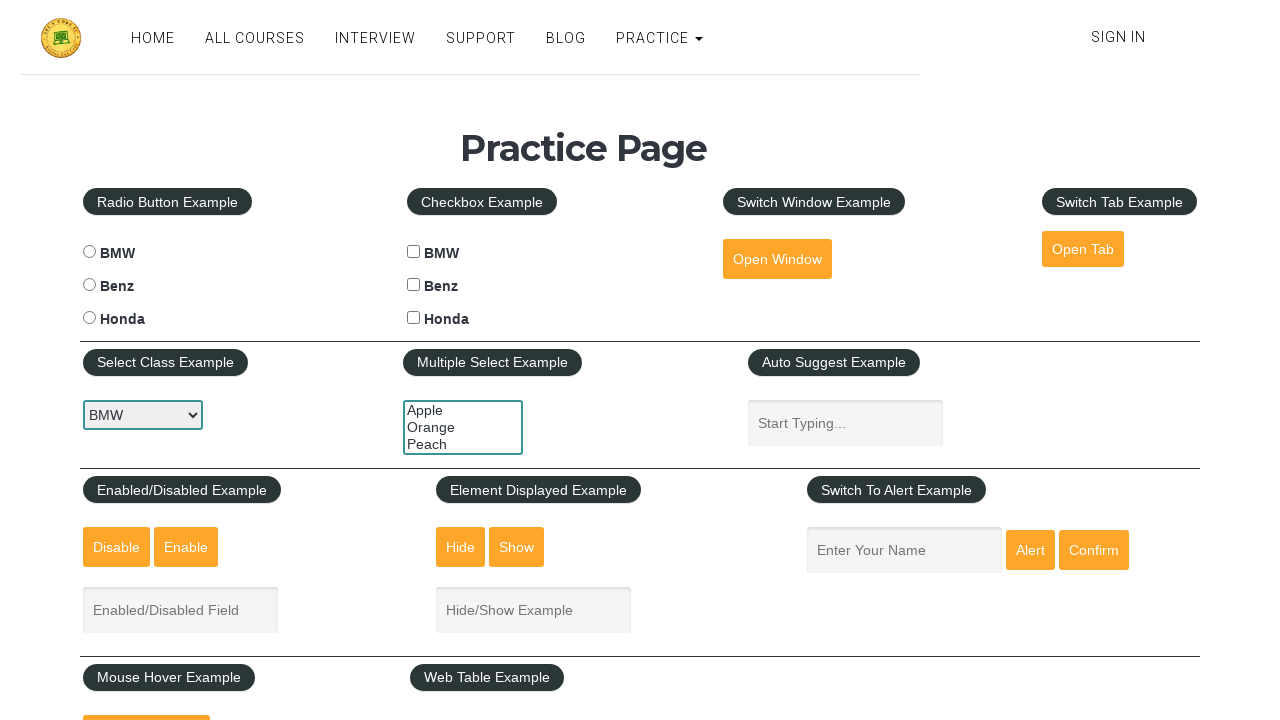

Scrolled to mousehover element
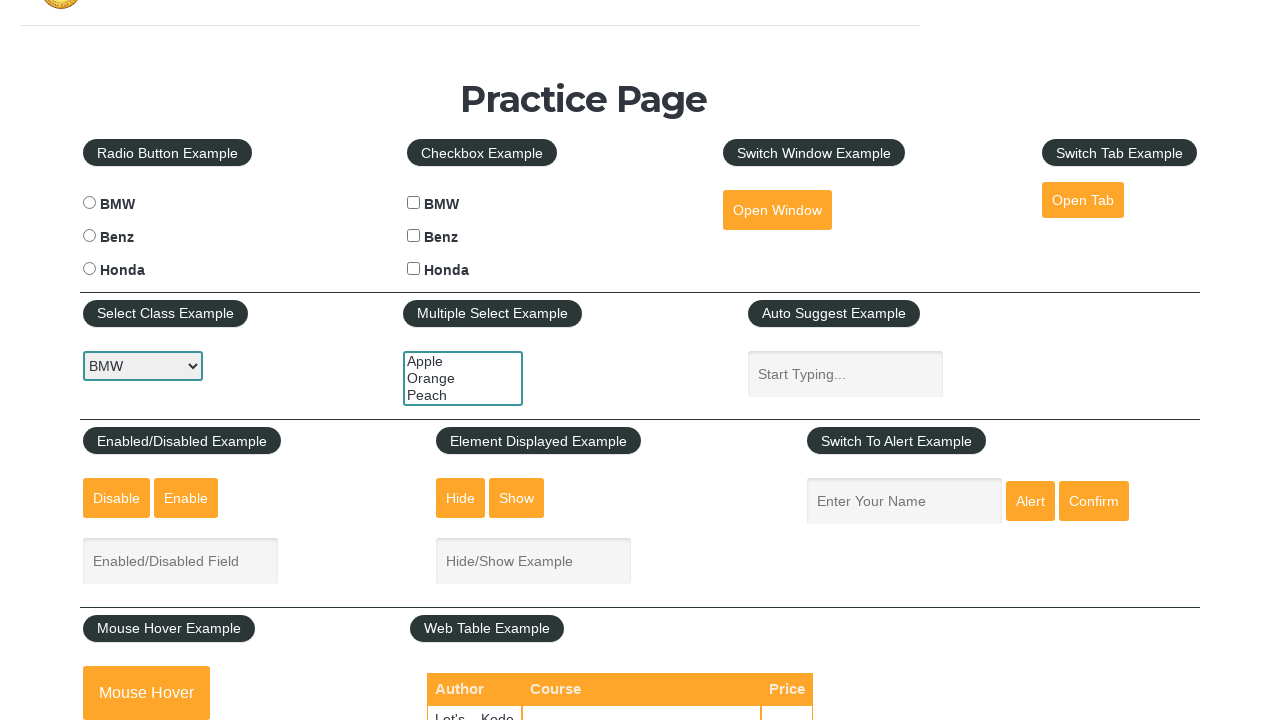

Scrolled up by 150 pixels
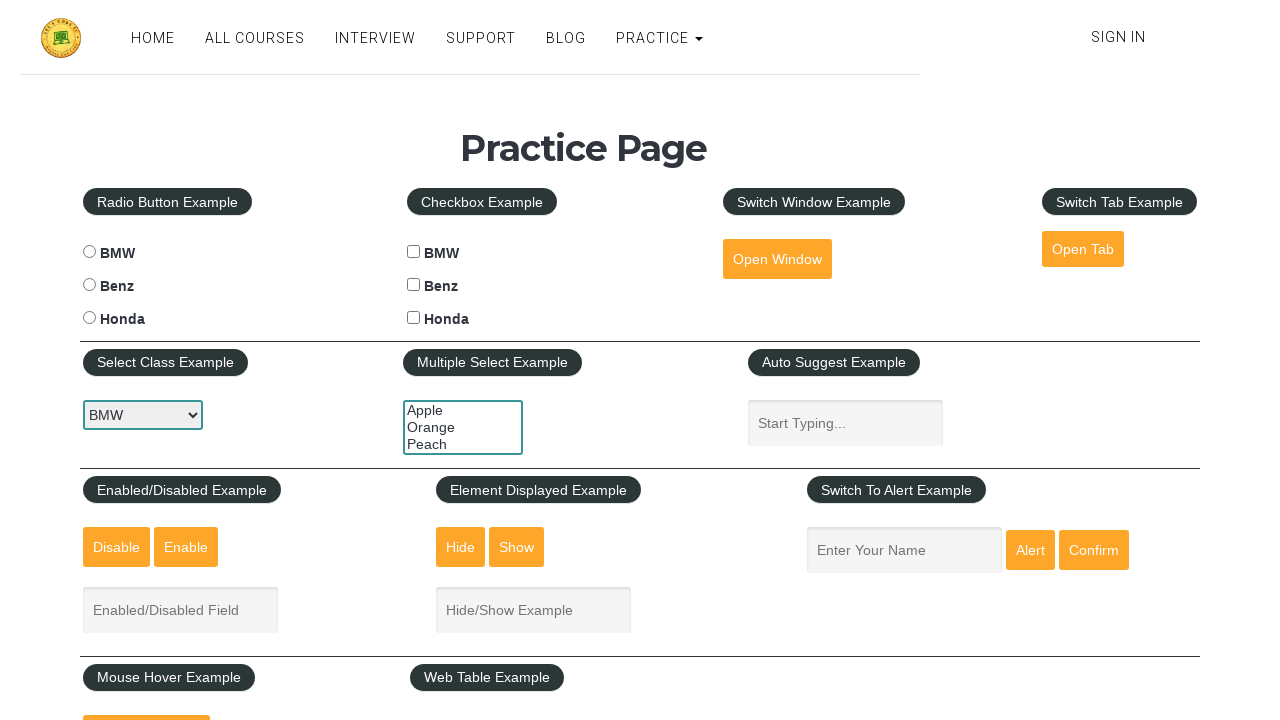

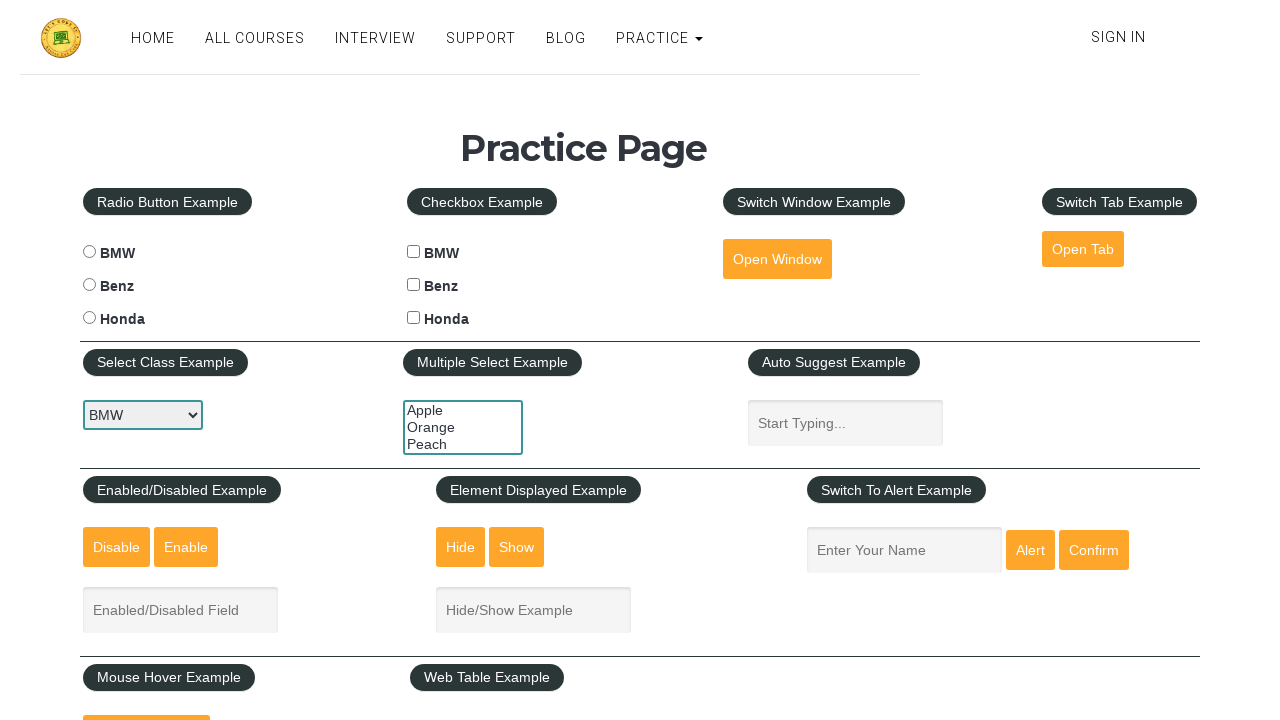